Tests different types of JavaScript alerts including simple, timer-based, confirm, and prompt alerts

Starting URL: https://demoqa.com/alerts

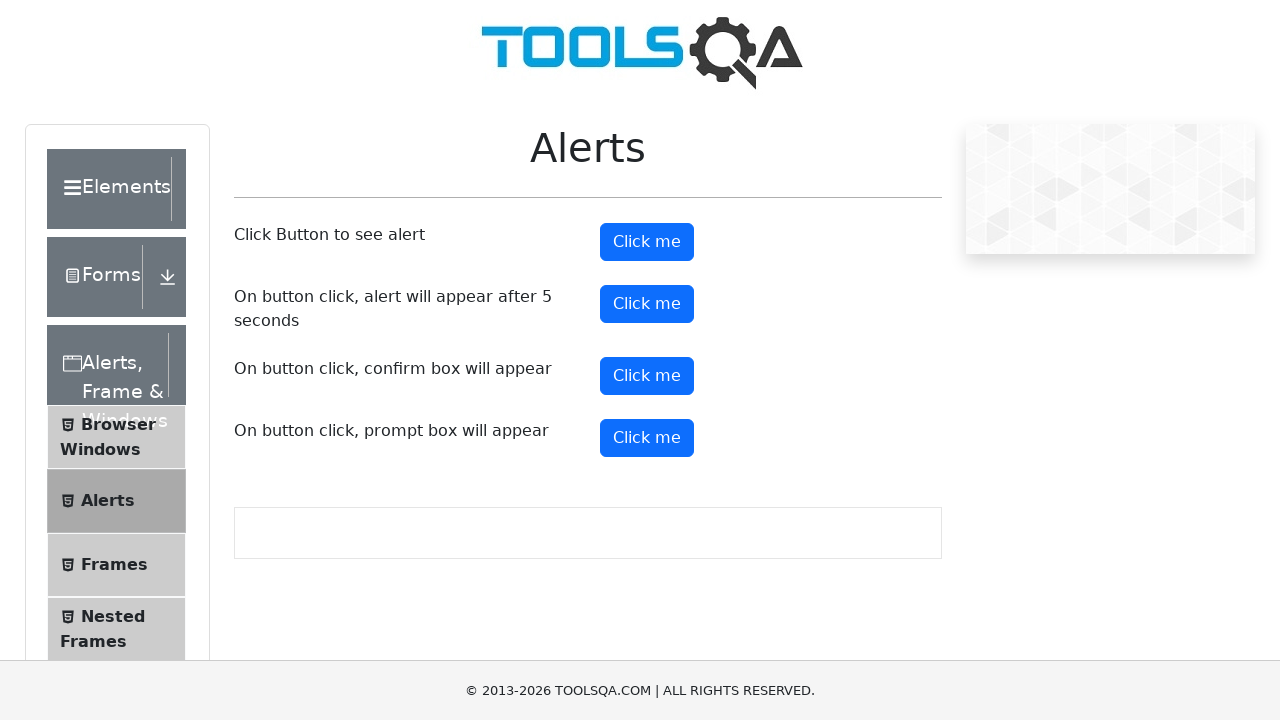

Scrolled down using ArrowDown key
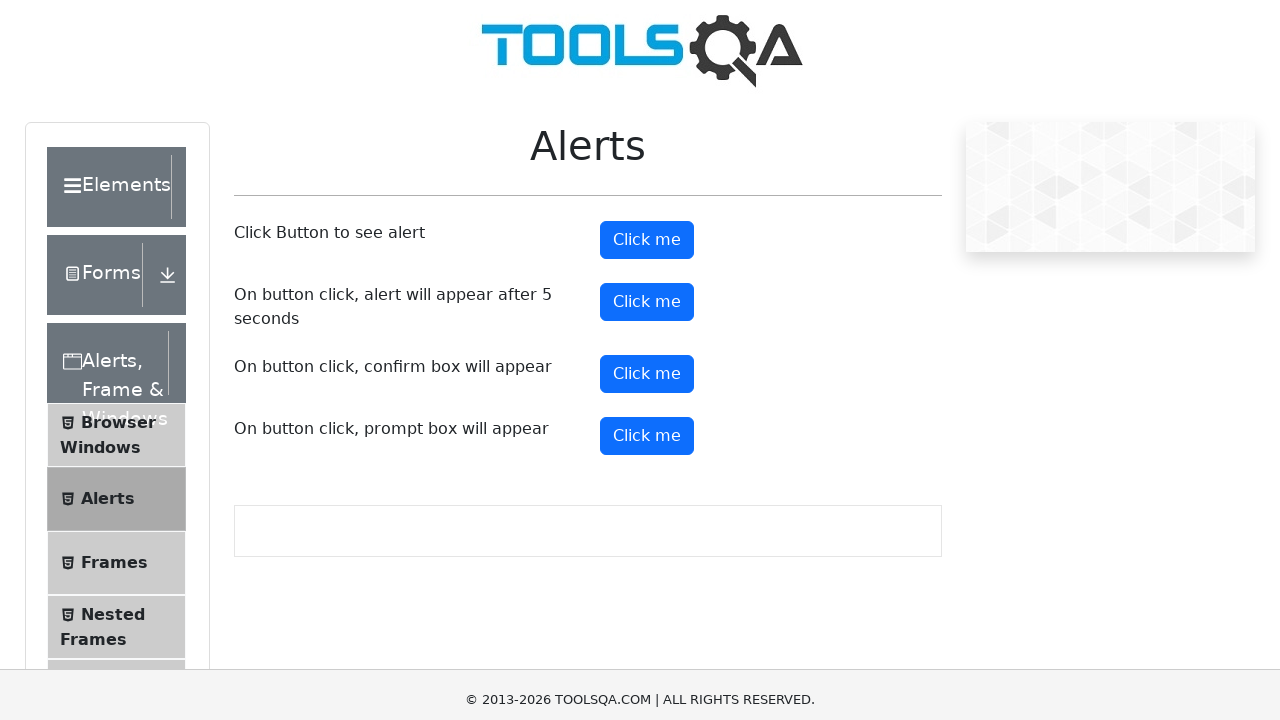

Clicked simple alert button at (647, 202) on #alertButton
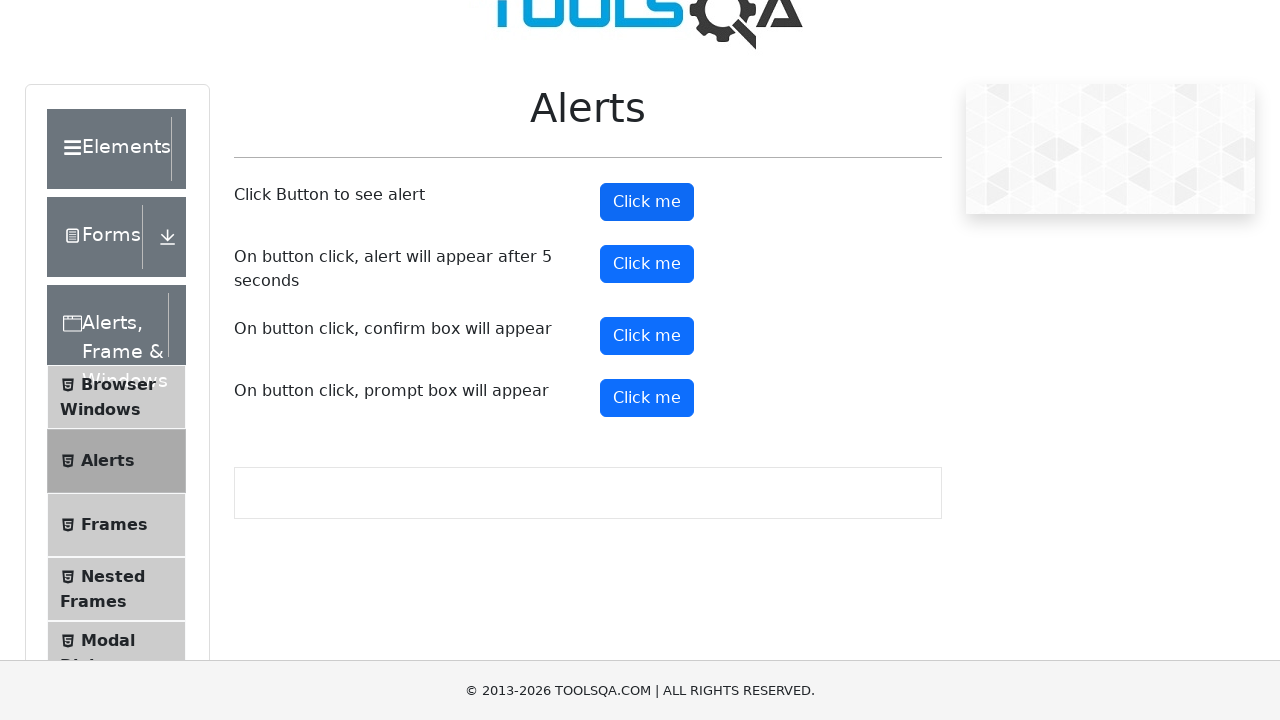

Accepted simple alert dialog
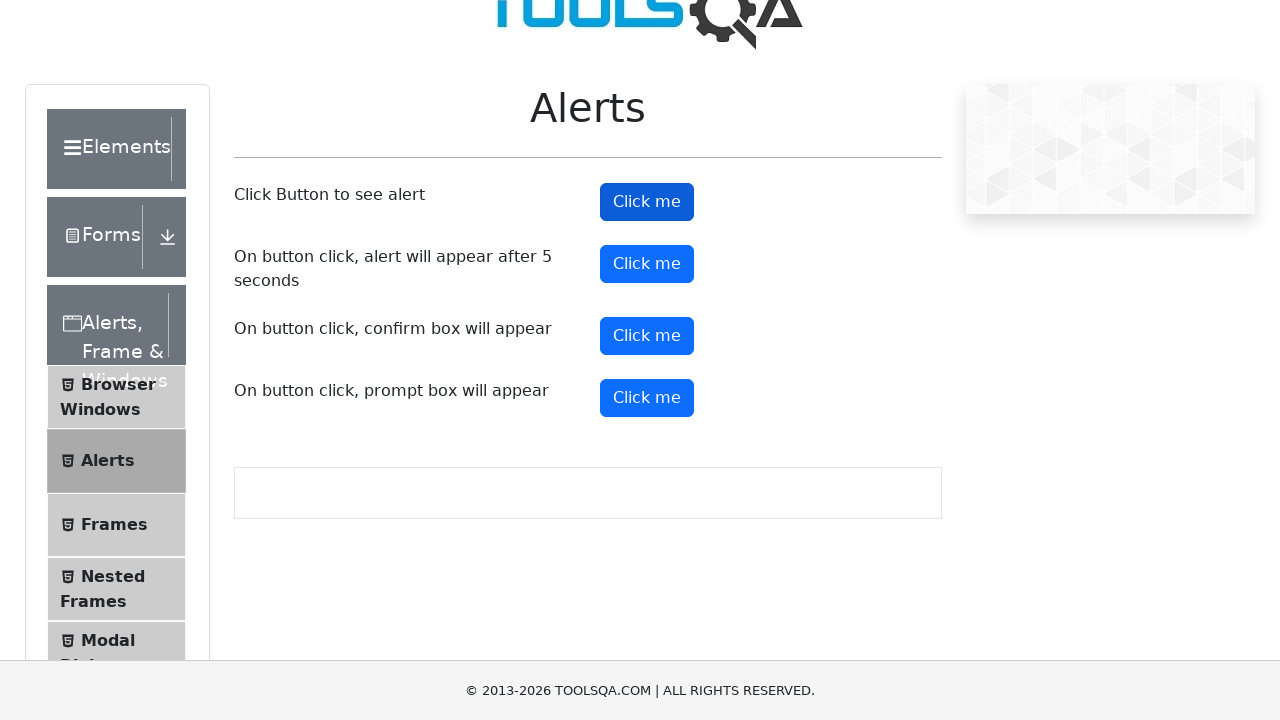

Scrolled down using ArrowDown key
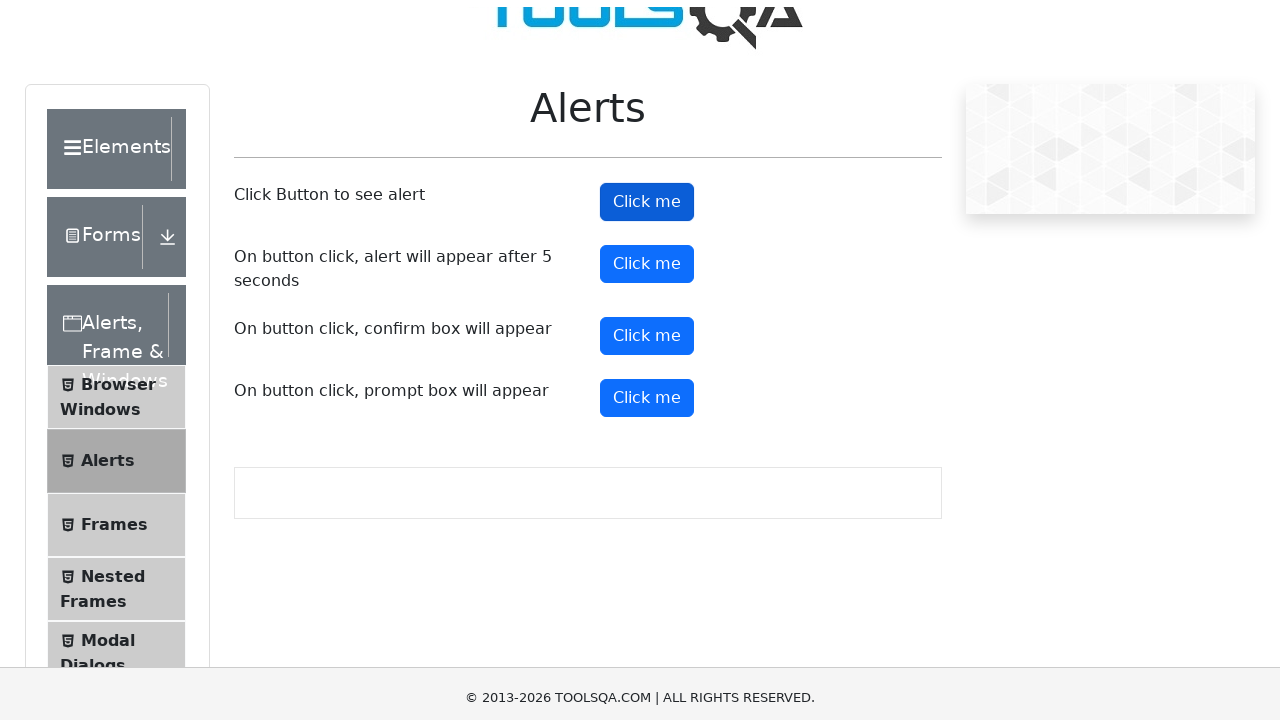

Clicked timer-based alert button at (647, 224) on #timerAlertButton
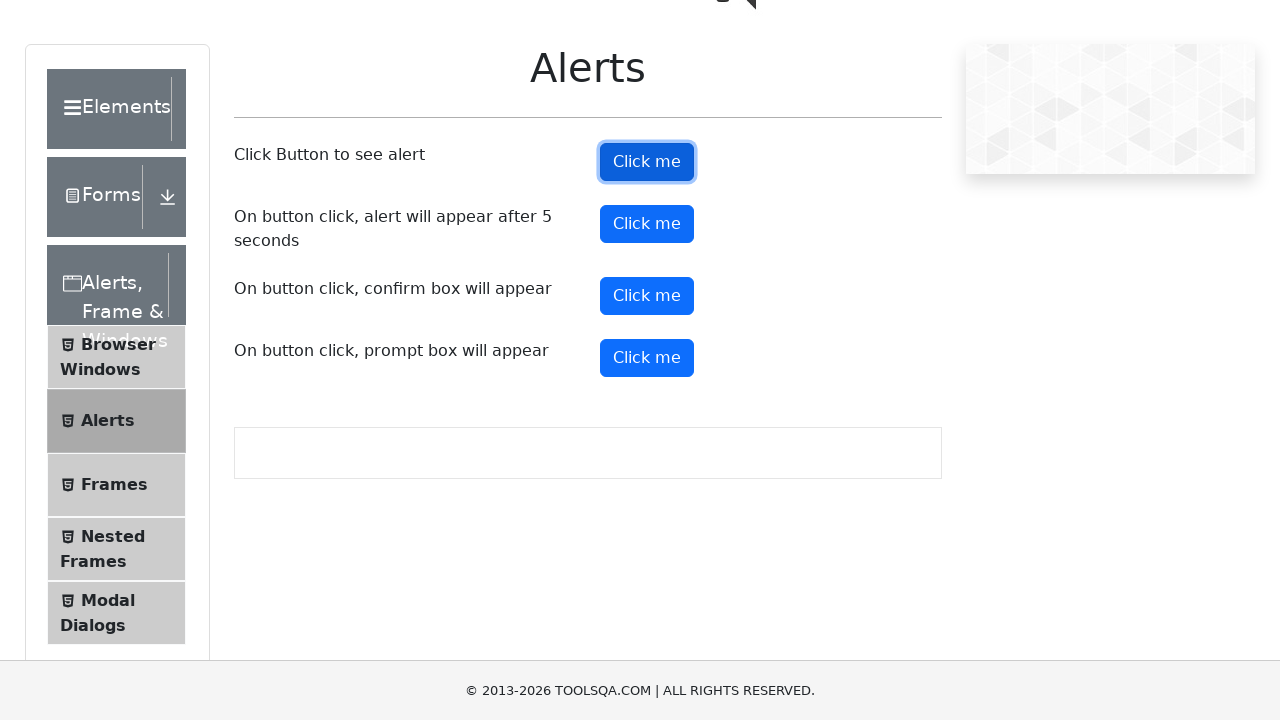

Waited 5 seconds for timed alert to appear
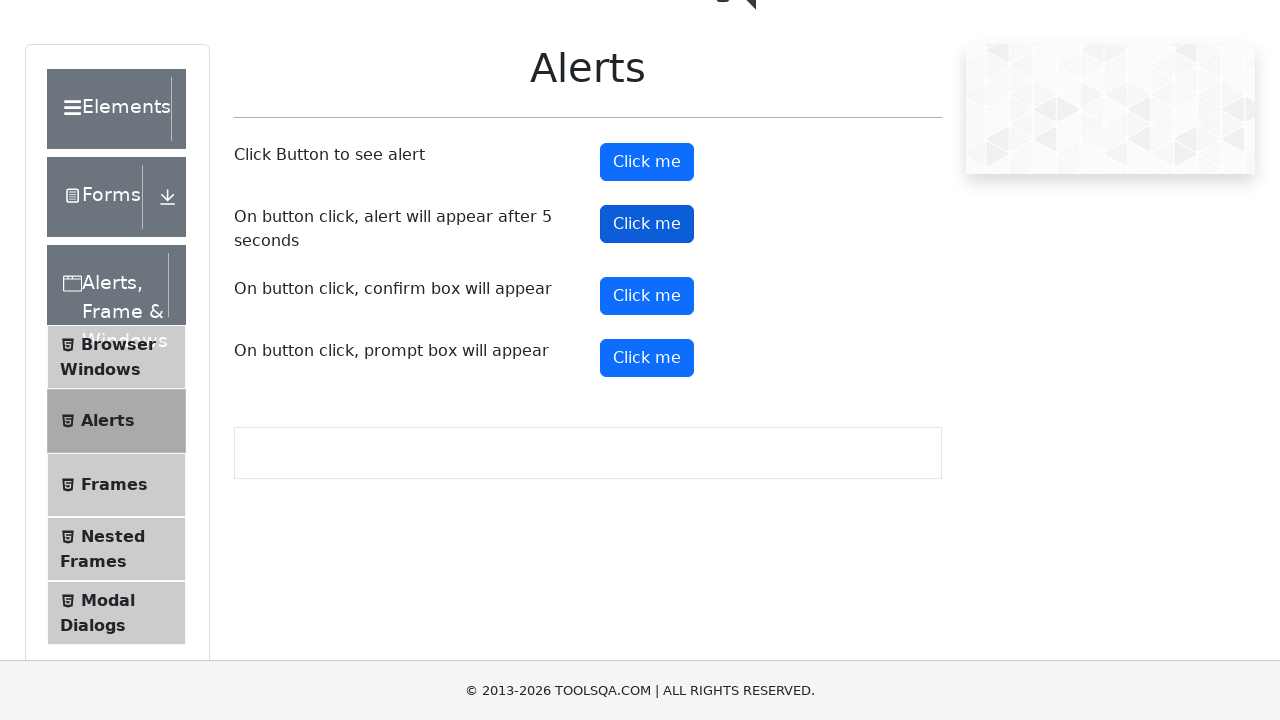

Scrolled down using ArrowDown key
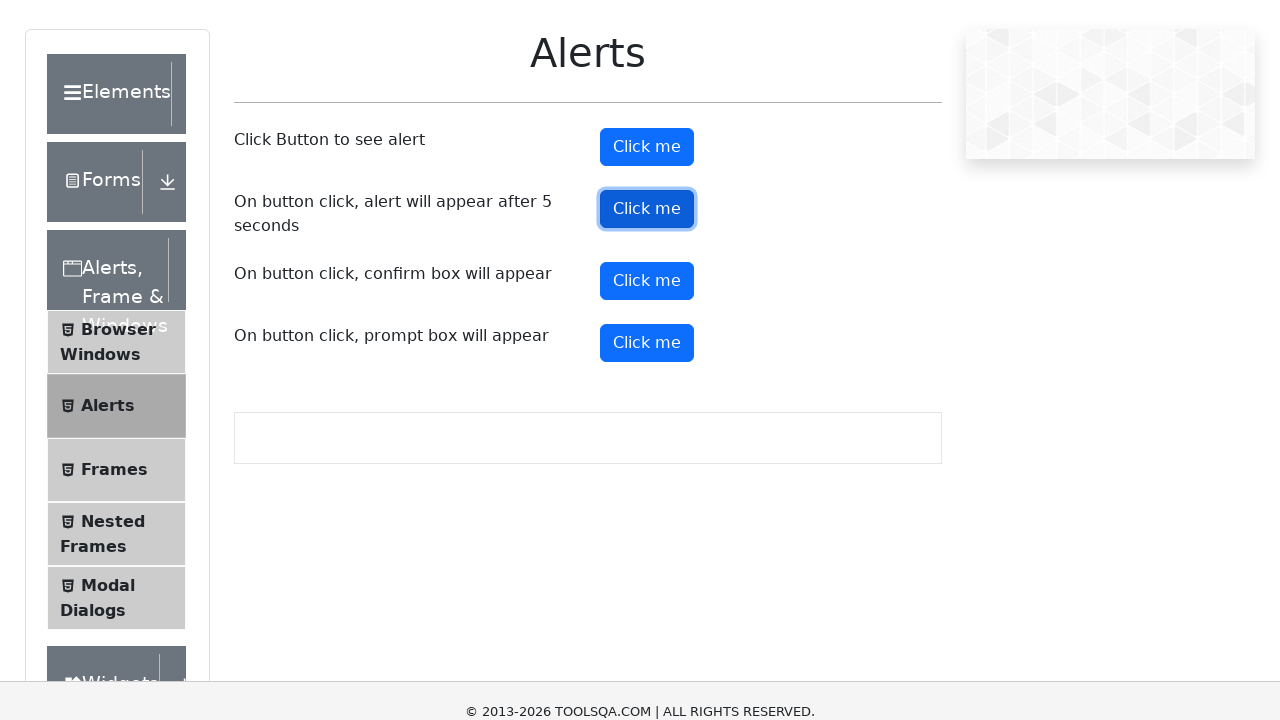

Clicked confirm button at (647, 256) on #confirmButton
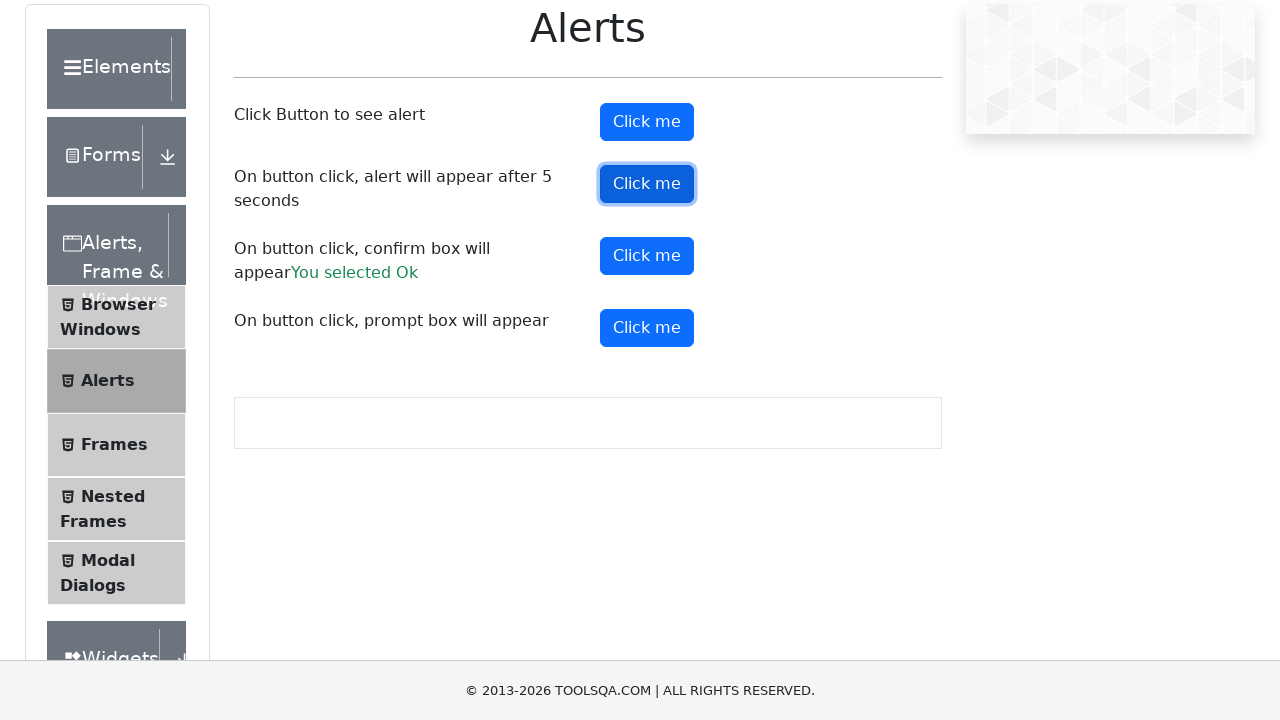

Dismissed confirm dialog
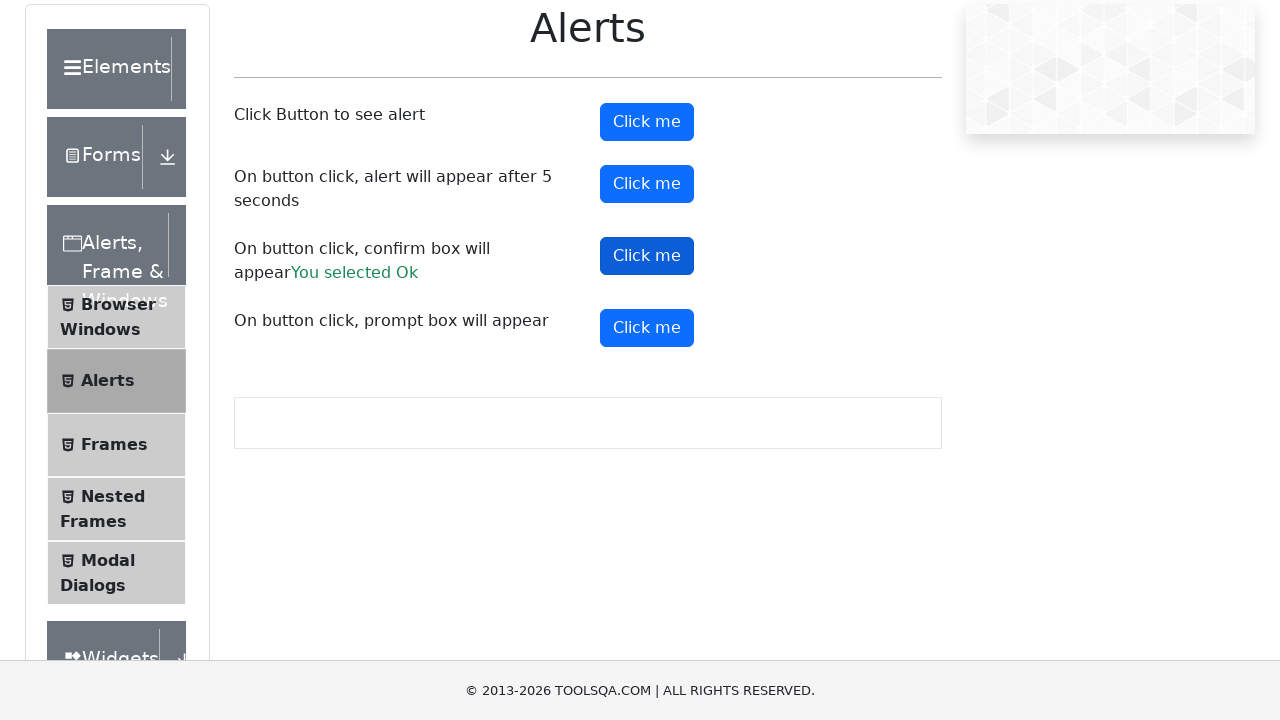

Scrolled down using ArrowDown key
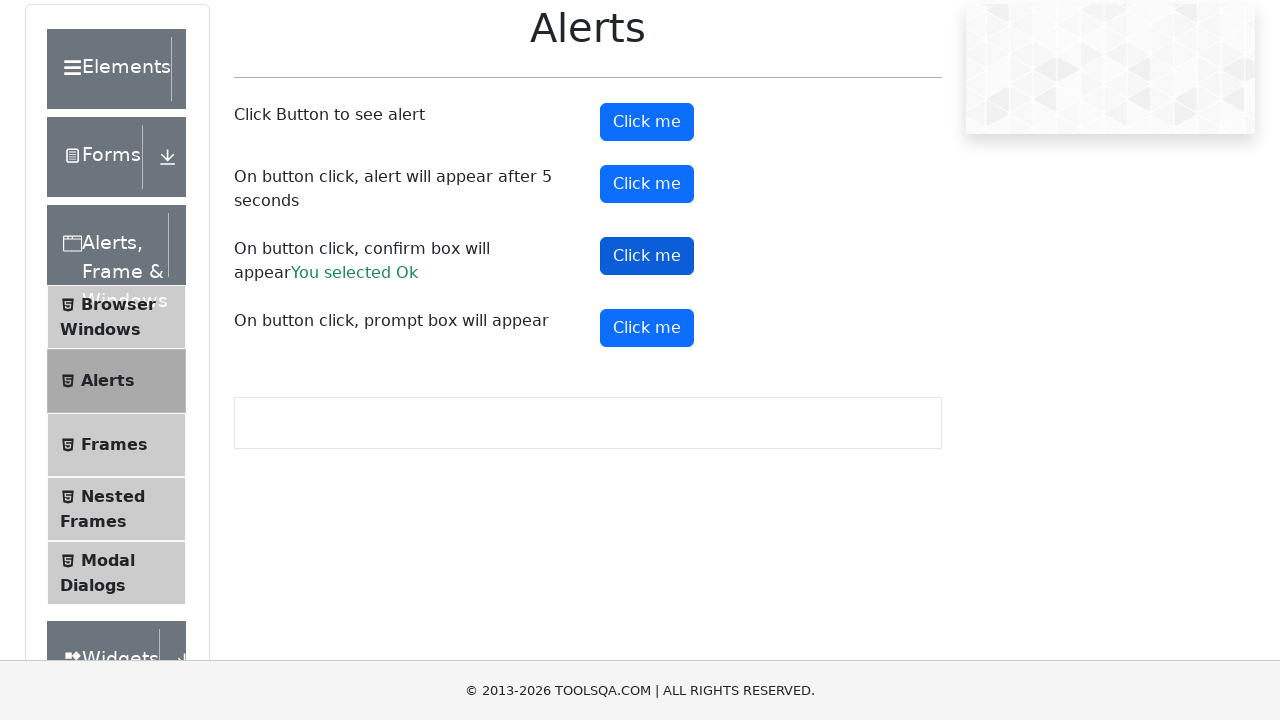

Clicked prompt button at (647, 288) on #promtButton
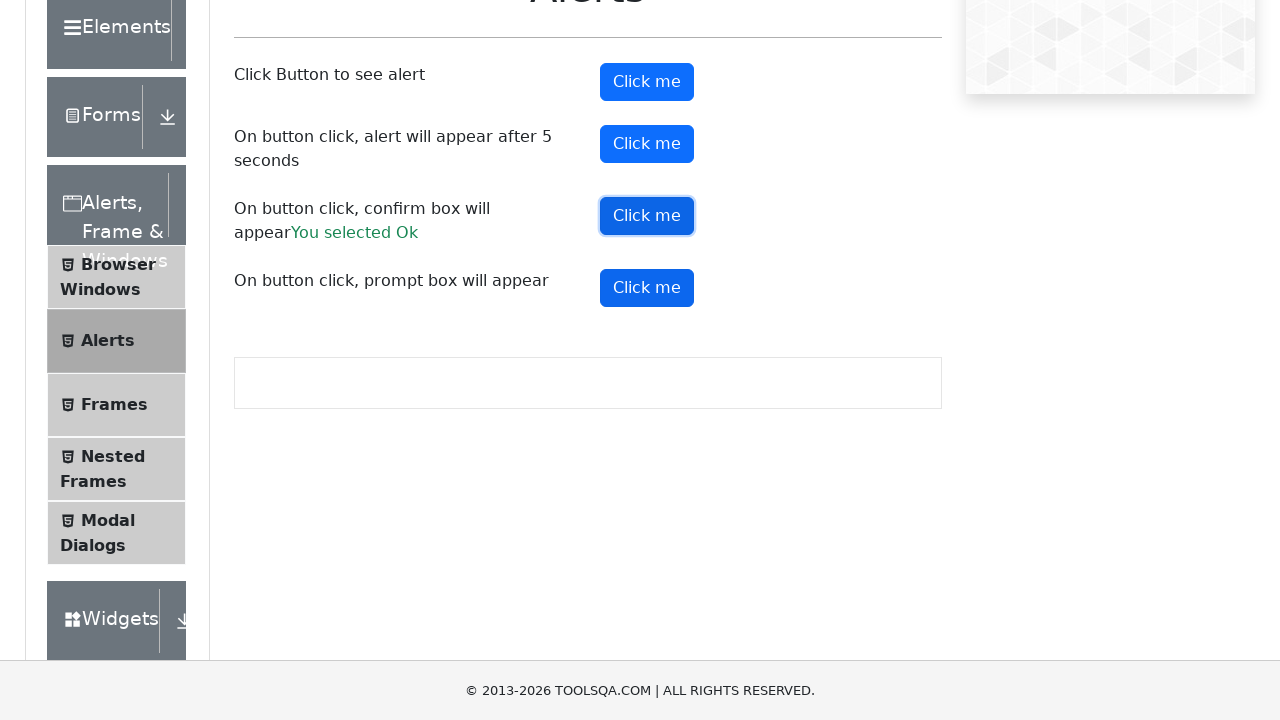

Accepted prompt dialog with input 'abcd'
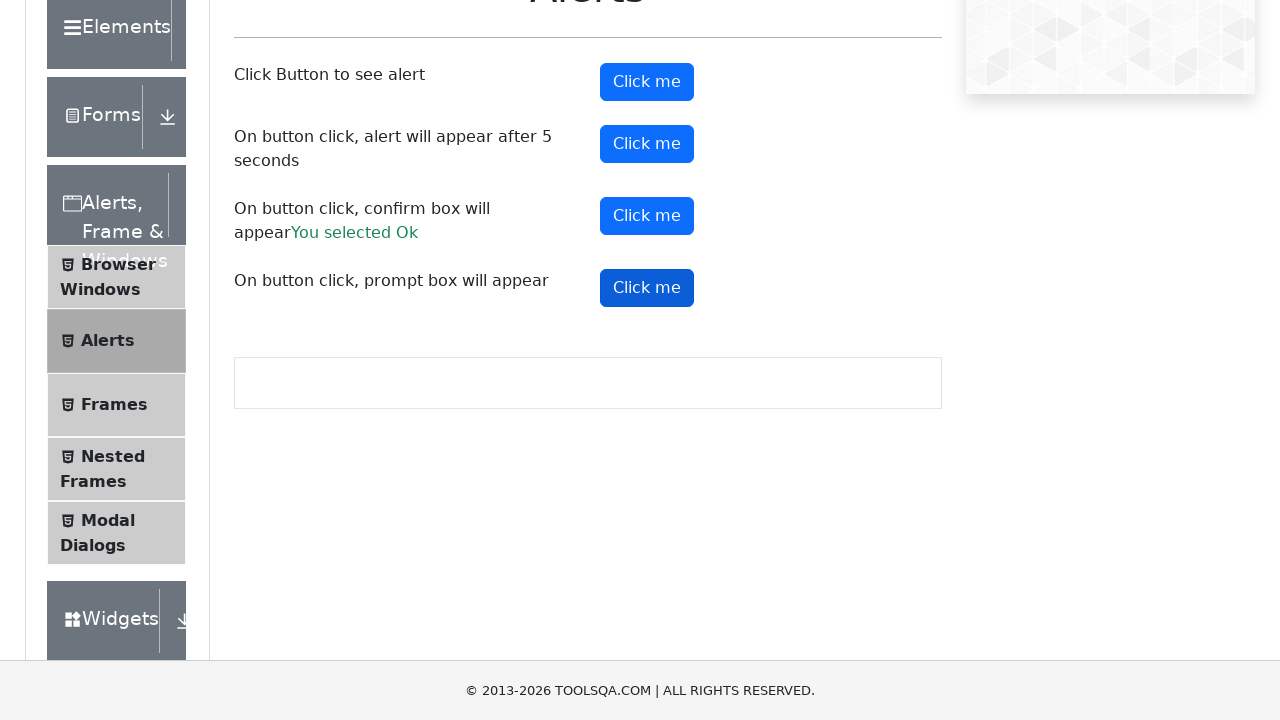

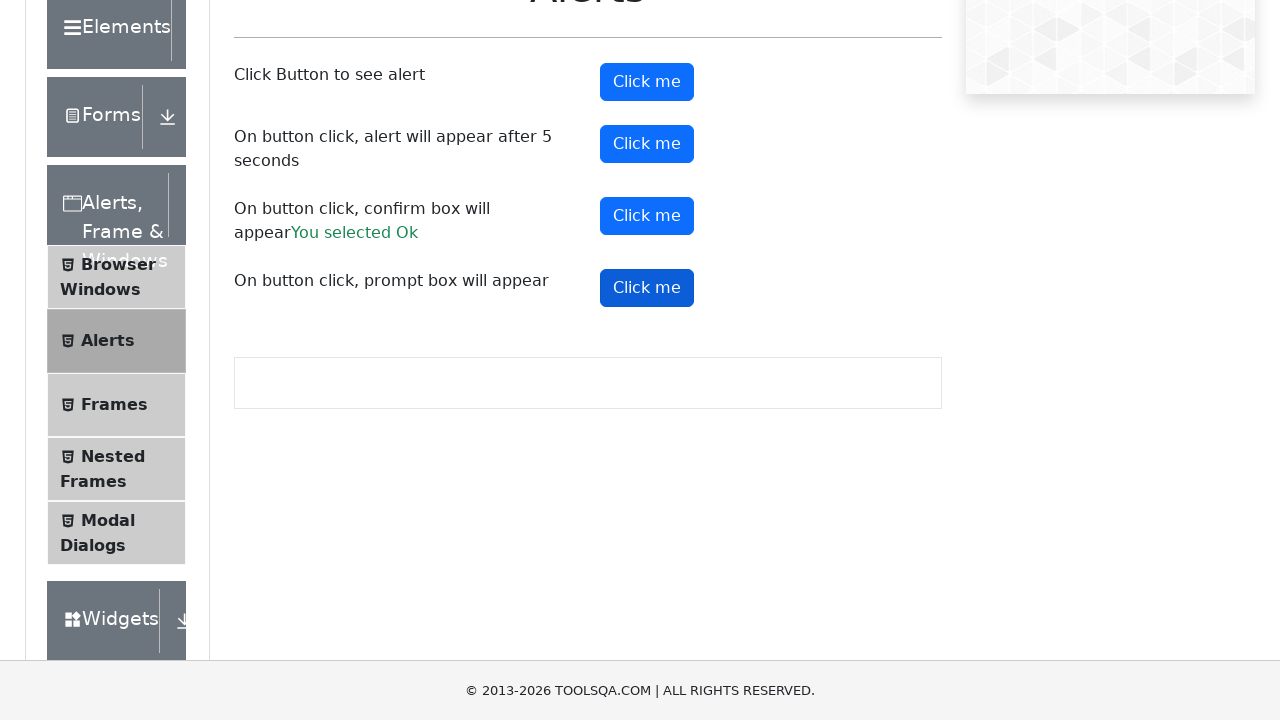